Tests that entered text is trimmed when editing a todo item.

Starting URL: https://demo.playwright.dev/todomvc

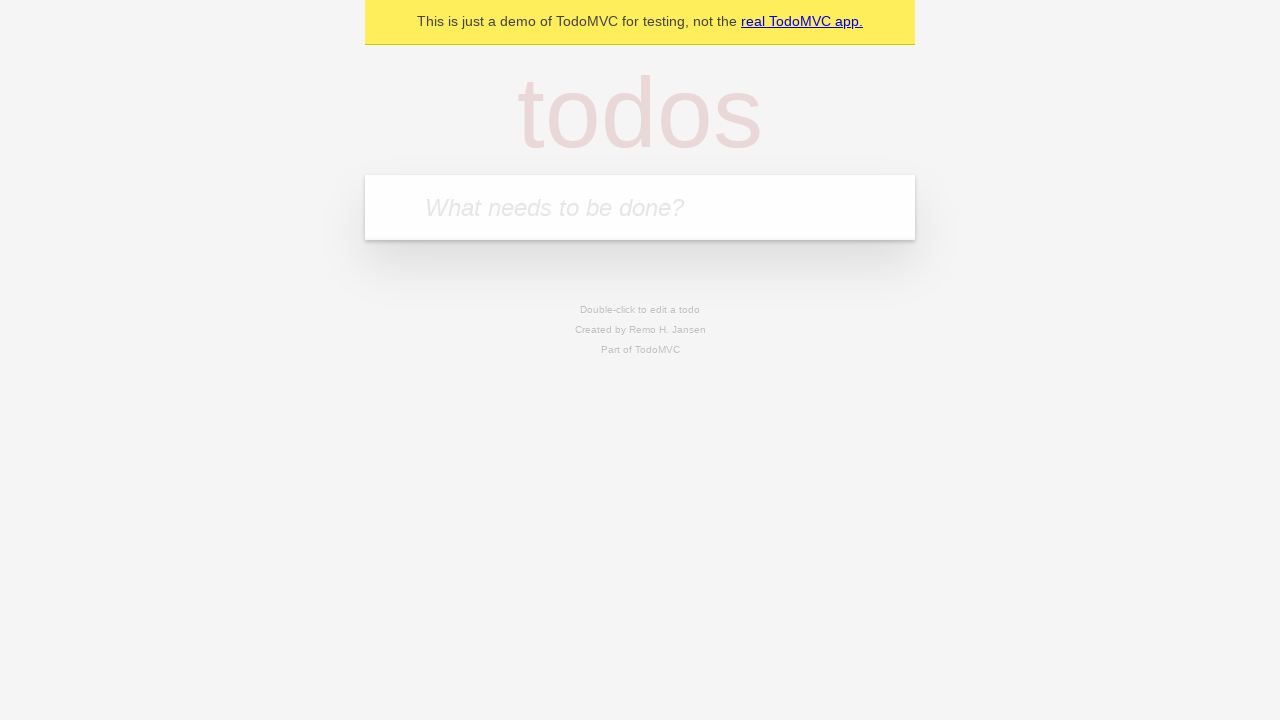

Filled todo input with 'buy some cheese' on internal:attr=[placeholder="What needs to be done?"i]
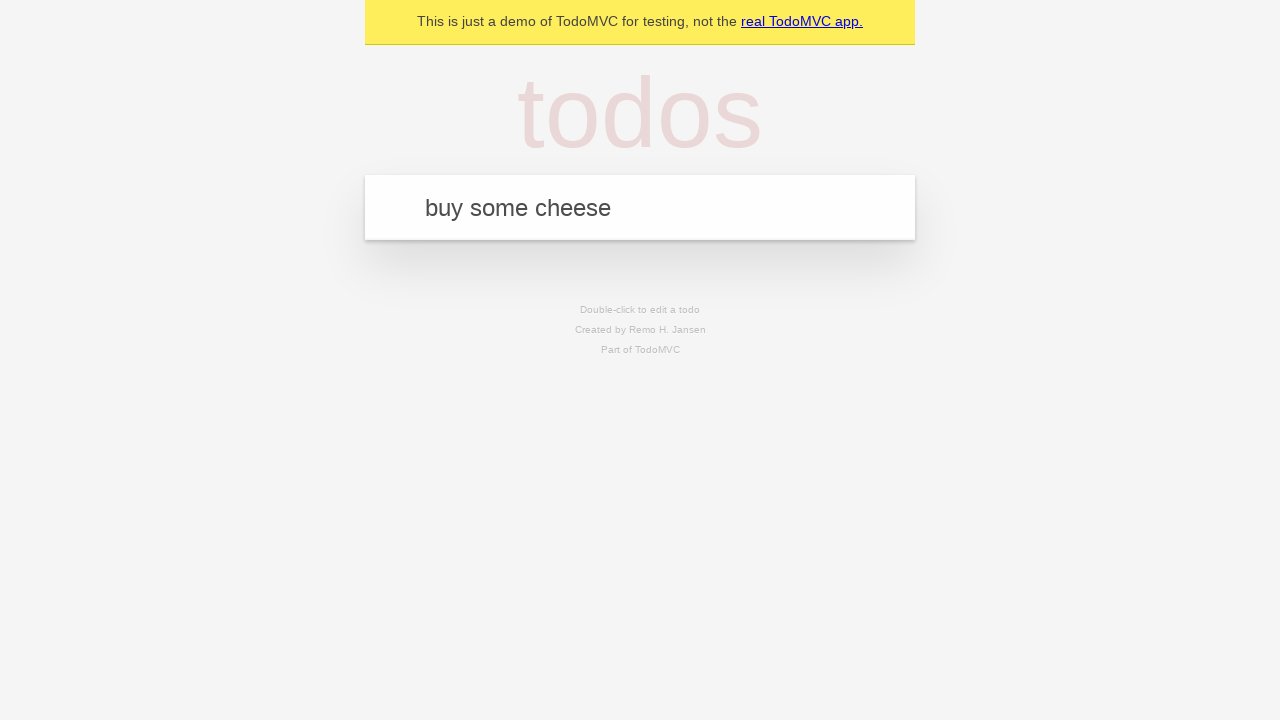

Pressed Enter to create first todo on internal:attr=[placeholder="What needs to be done?"i]
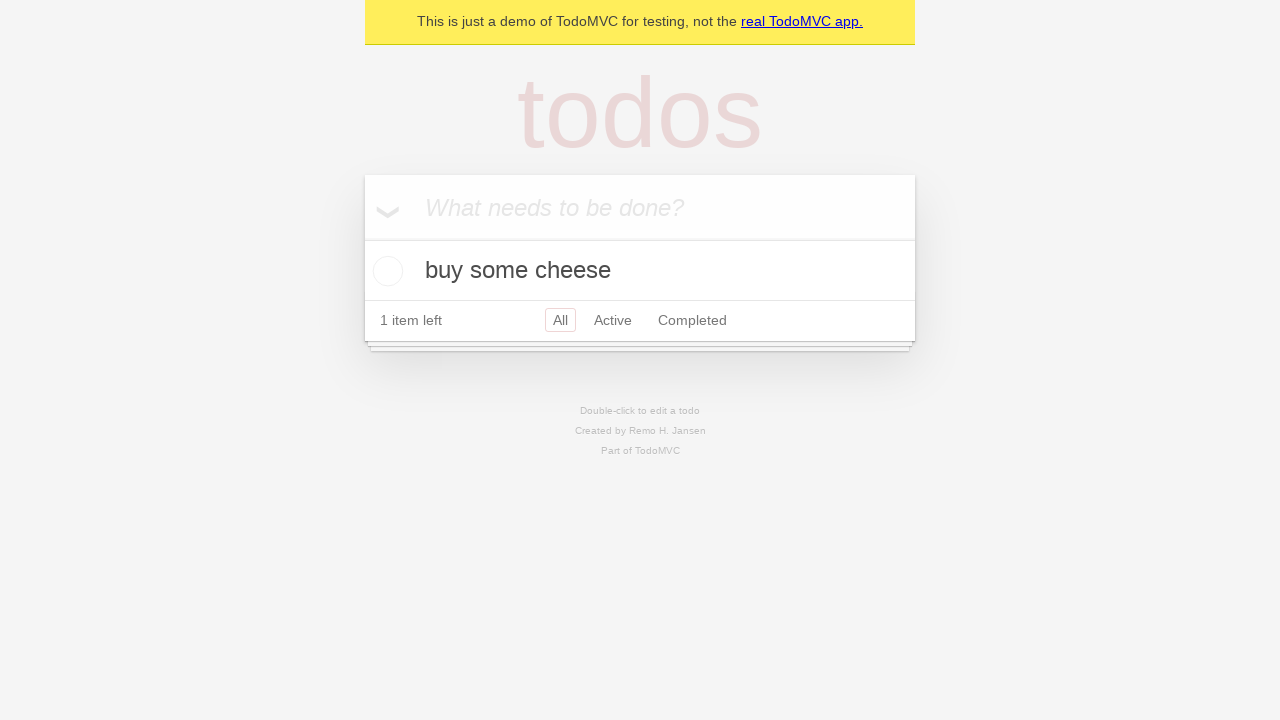

Filled todo input with 'feed the cat' on internal:attr=[placeholder="What needs to be done?"i]
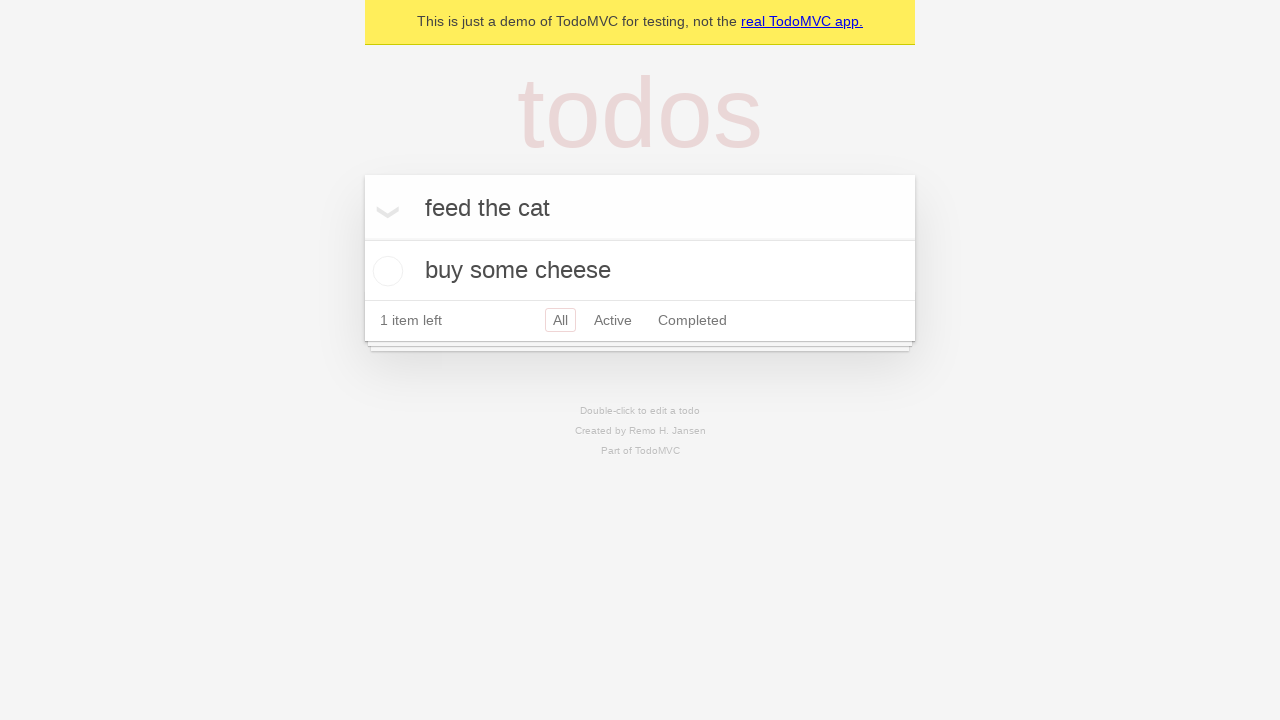

Pressed Enter to create second todo on internal:attr=[placeholder="What needs to be done?"i]
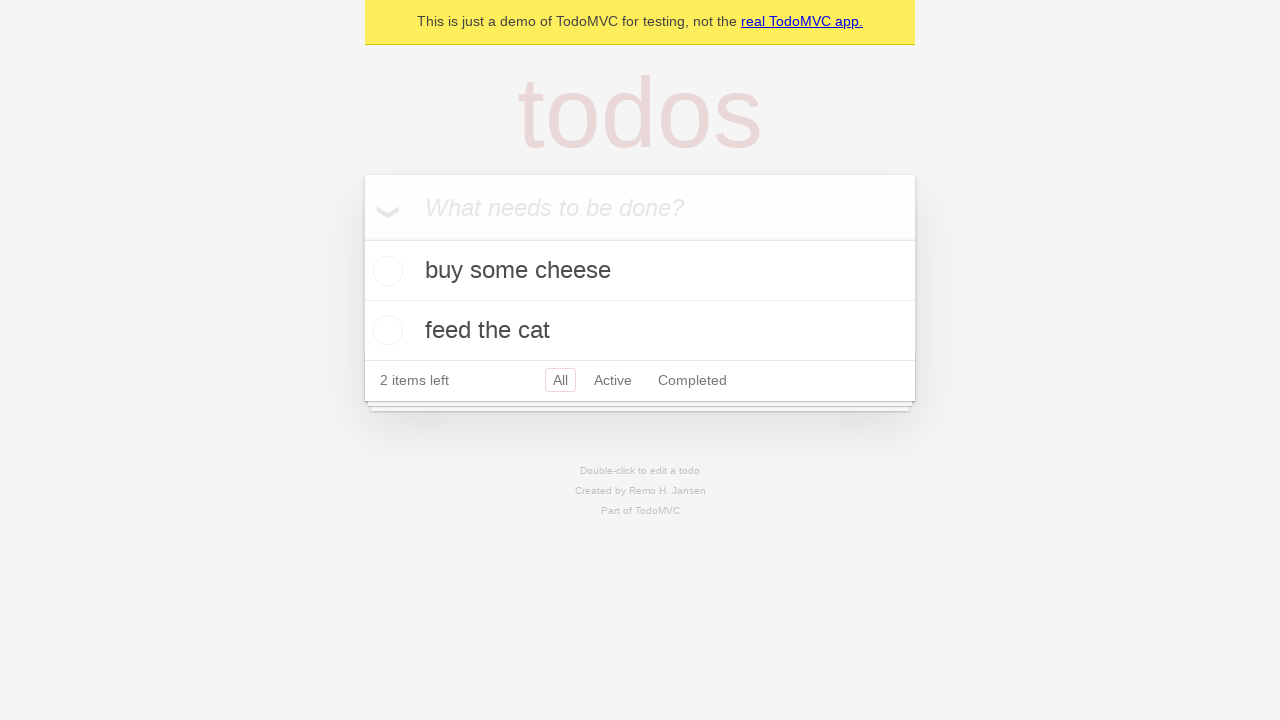

Filled todo input with 'book a doctors appointment' on internal:attr=[placeholder="What needs to be done?"i]
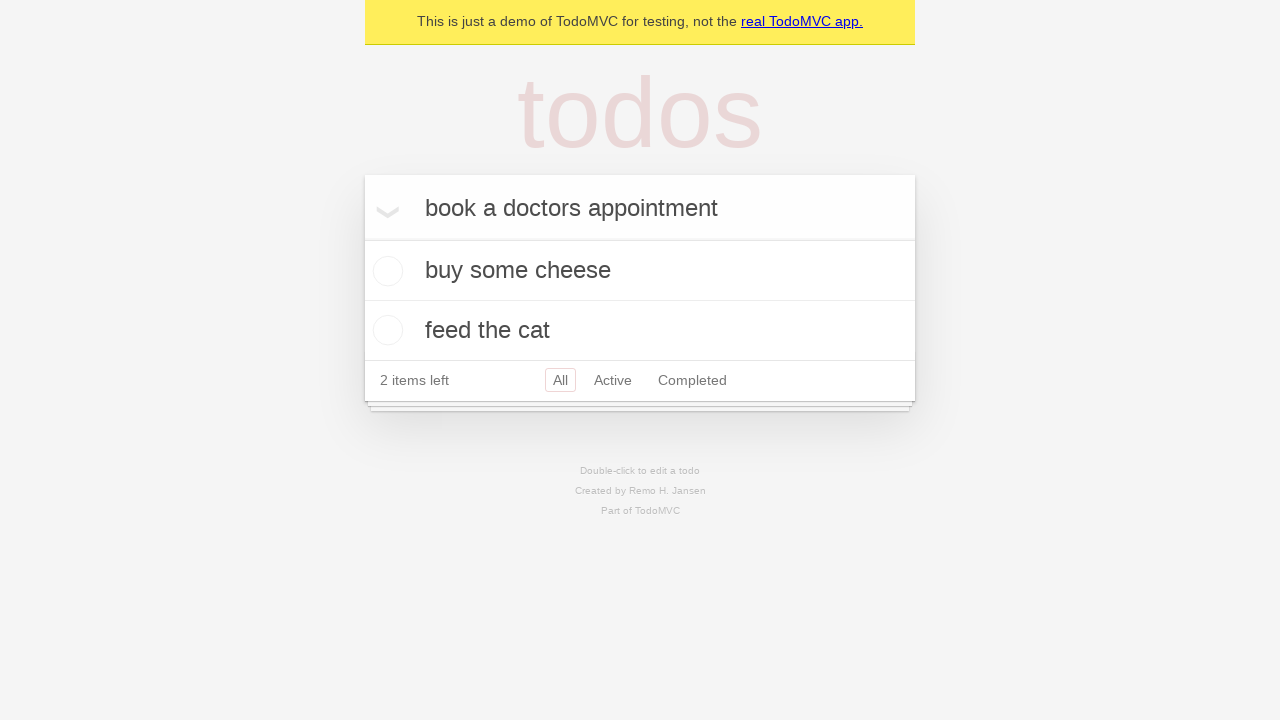

Pressed Enter to create third todo on internal:attr=[placeholder="What needs to be done?"i]
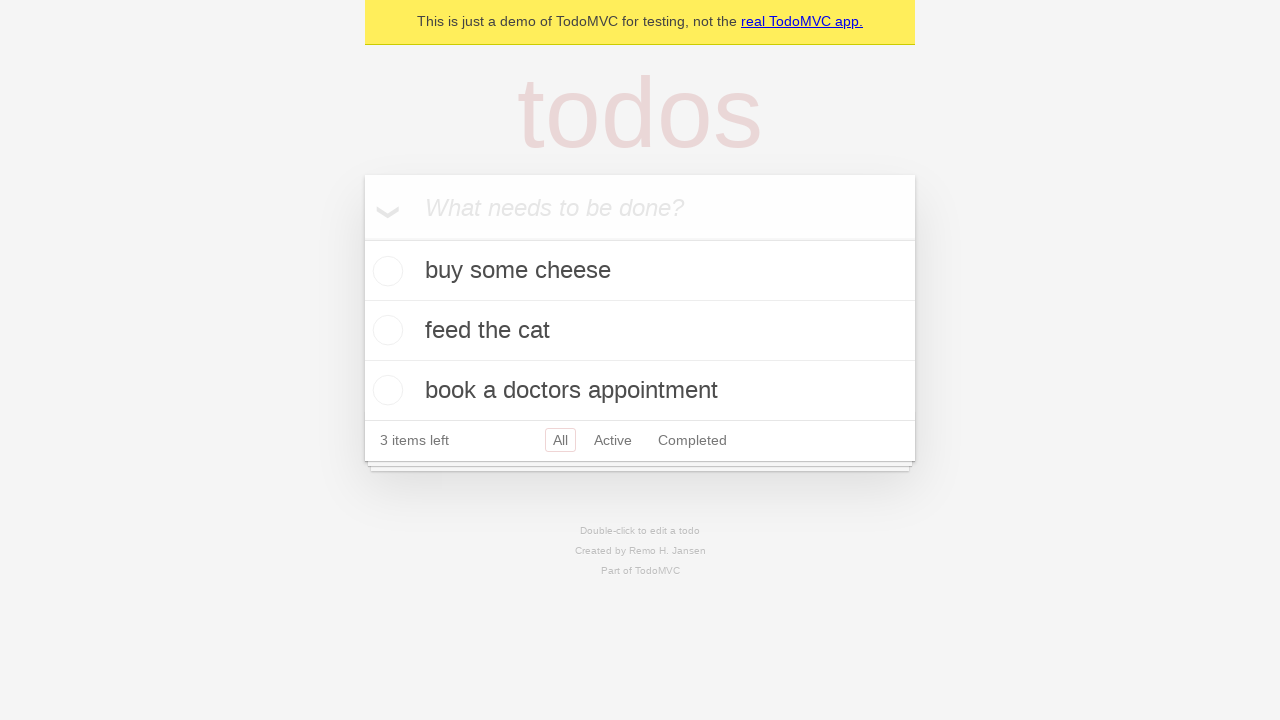

Double-clicked on second todo item to enter edit mode at (640, 331) on internal:testid=[data-testid="todo-item"s] >> nth=1
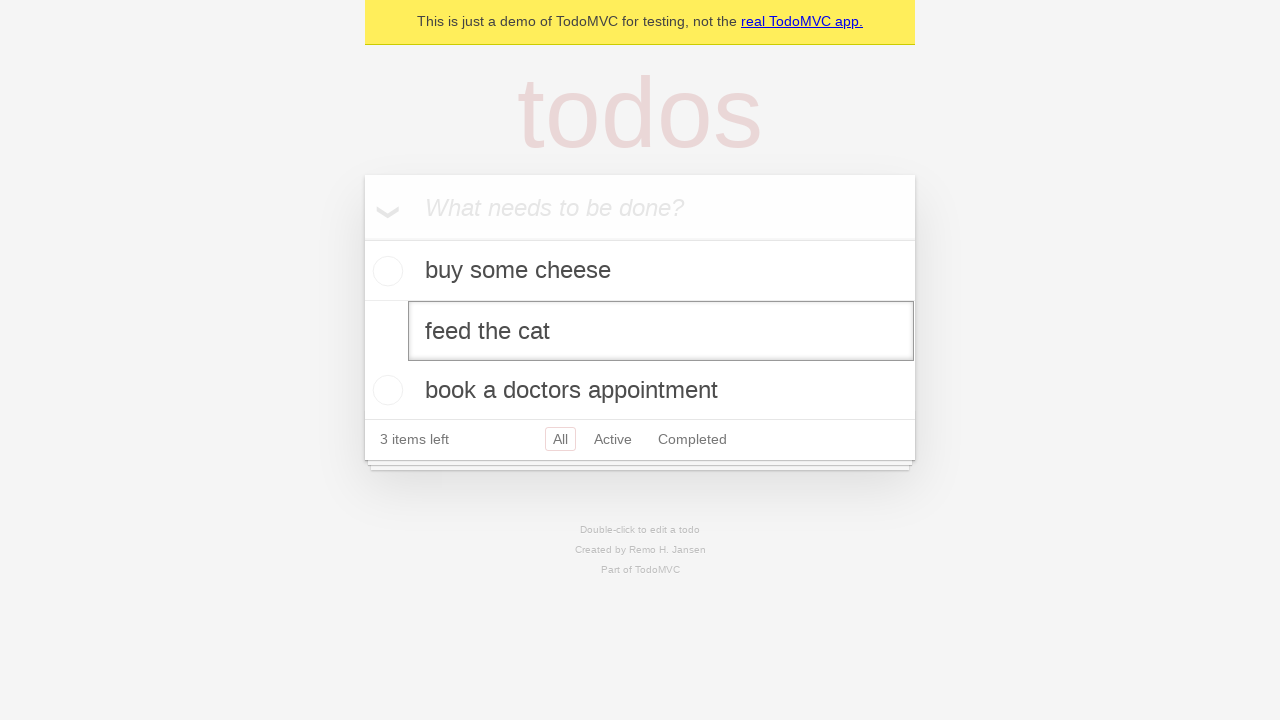

Filled edit field with text containing leading and trailing spaces on internal:testid=[data-testid="todo-item"s] >> nth=1 >> .edit
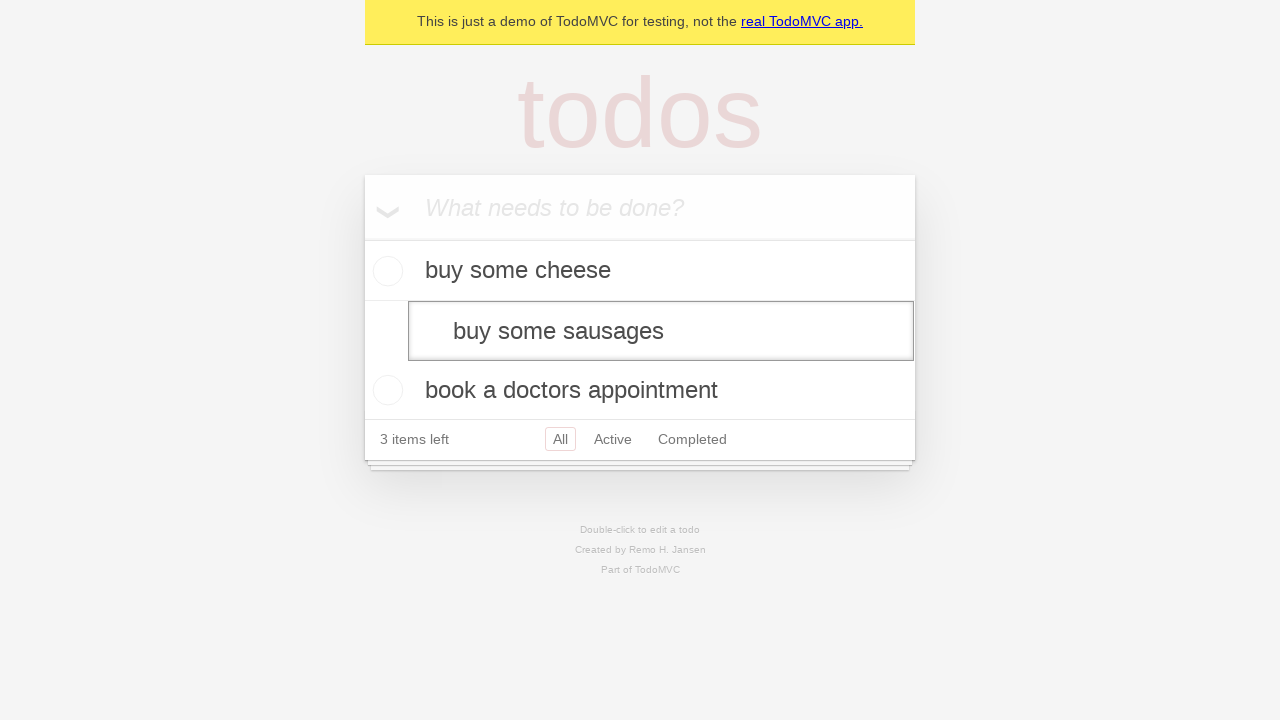

Pressed Enter to save edited todo with trimmed text on internal:testid=[data-testid="todo-item"s] >> nth=1 >> .edit
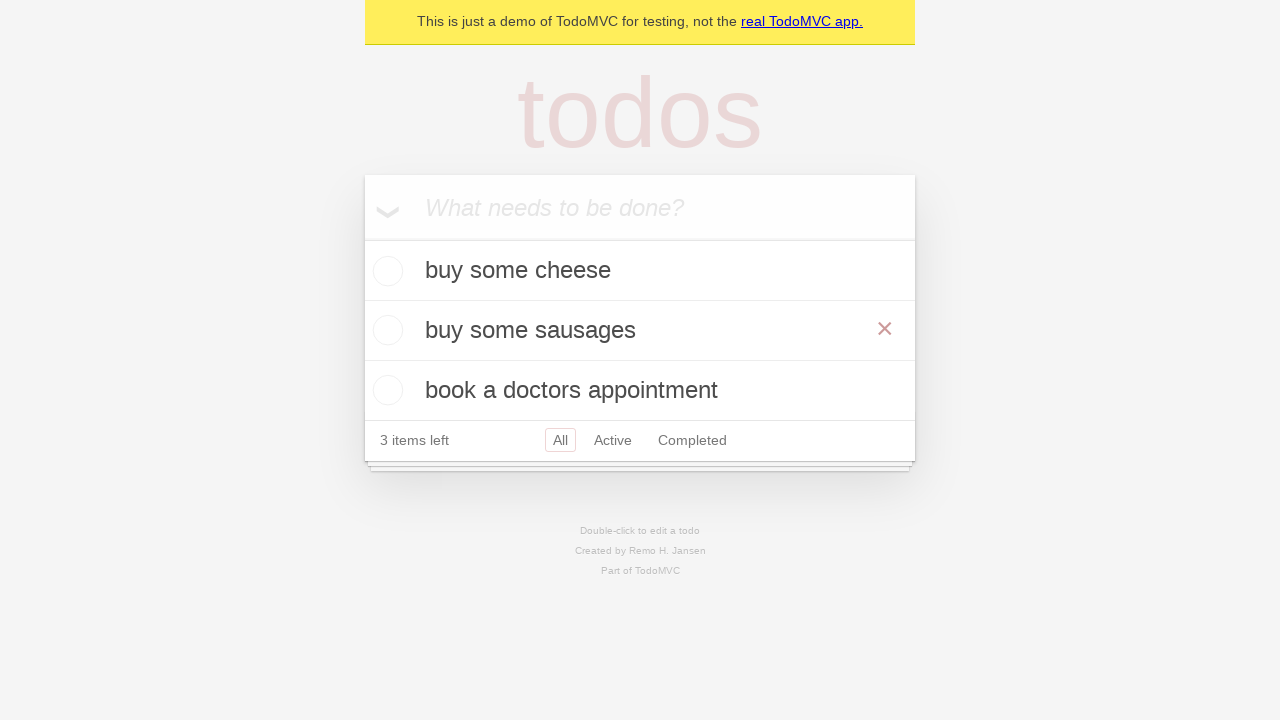

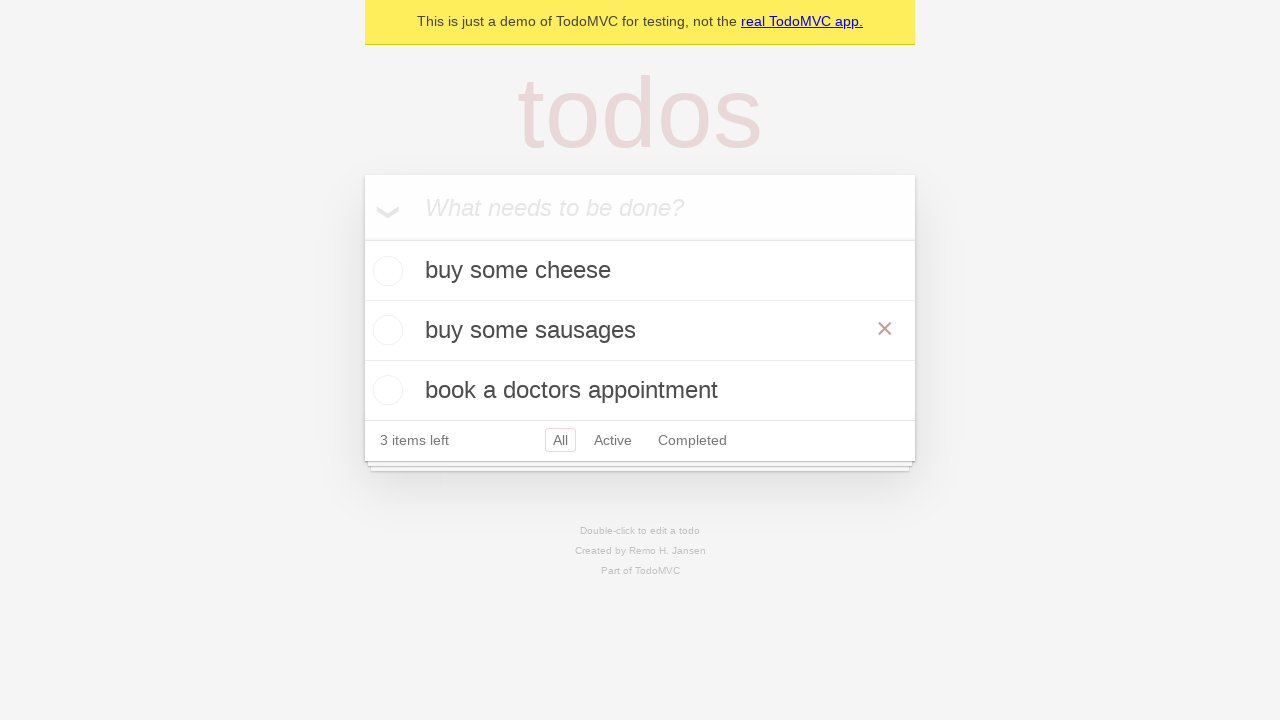